Tests multi-select dropdown by selecting options and then deselecting one by value

Starting URL: https://omayo.blogspot.com/

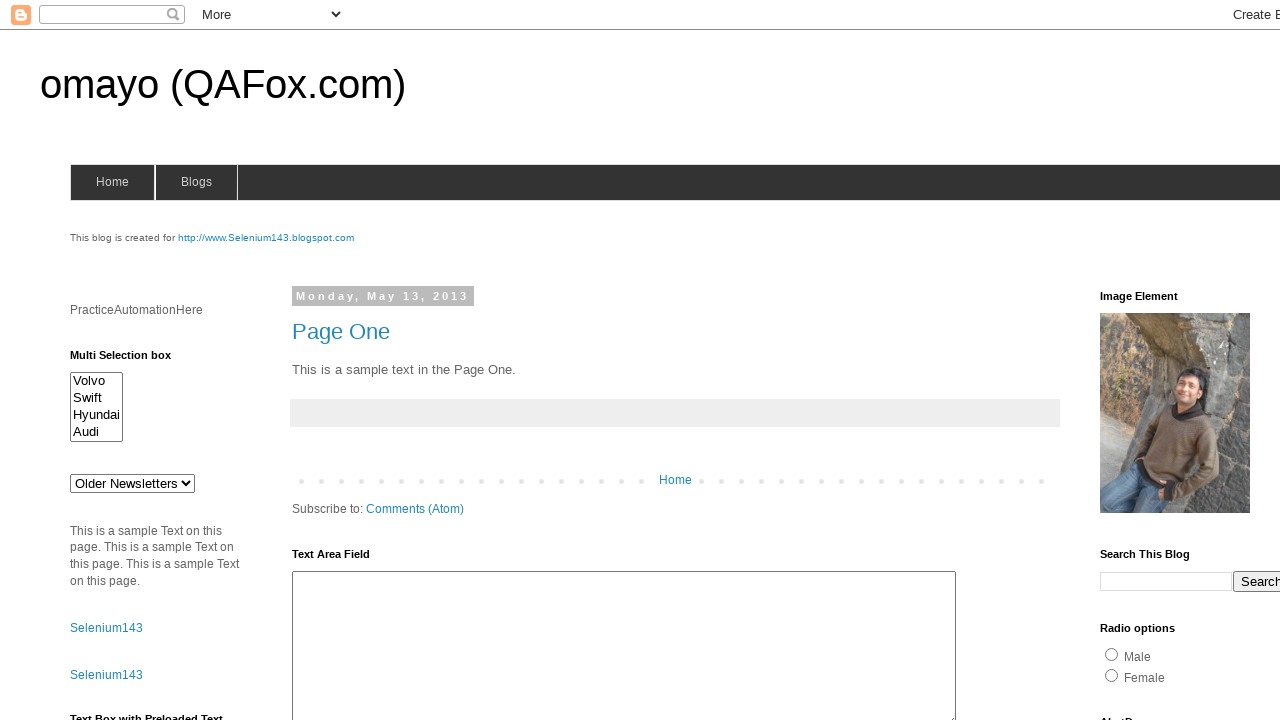

Navigated to https://omayo.blogspot.com/
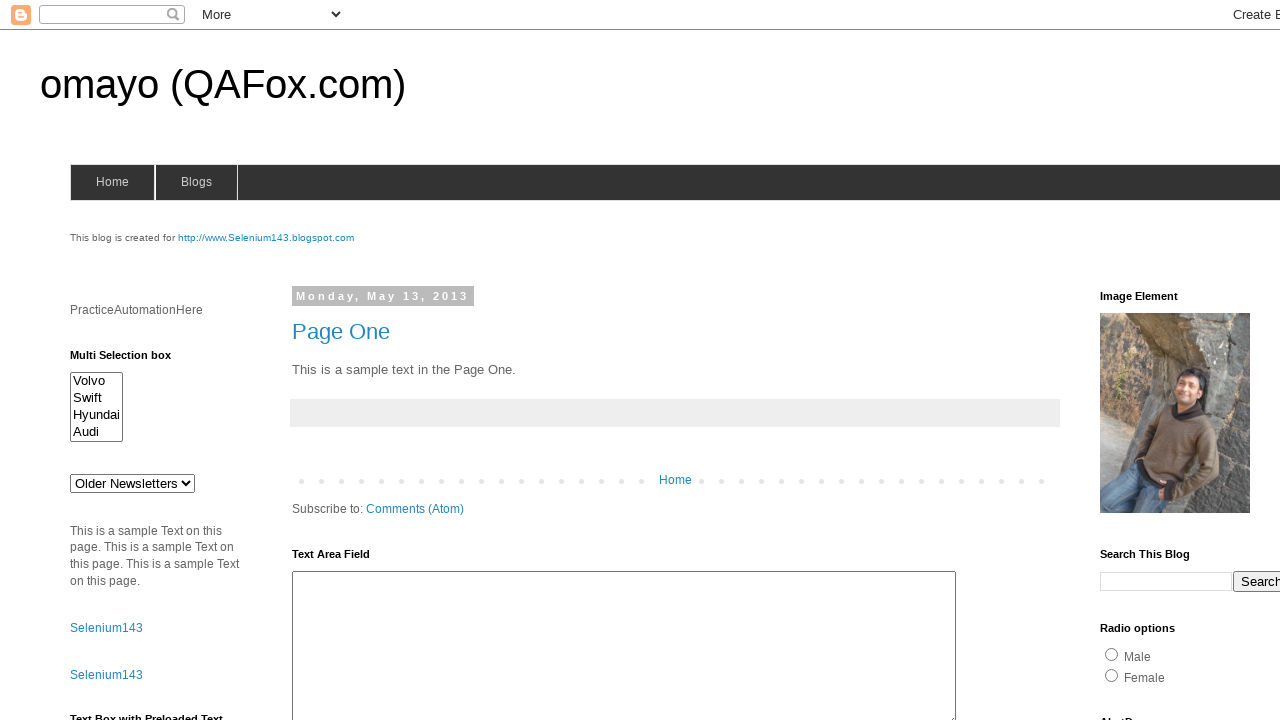

Selected multiple options in multi-select dropdown: Volvo, Swift, Hyundai, Audi on #multiselect1
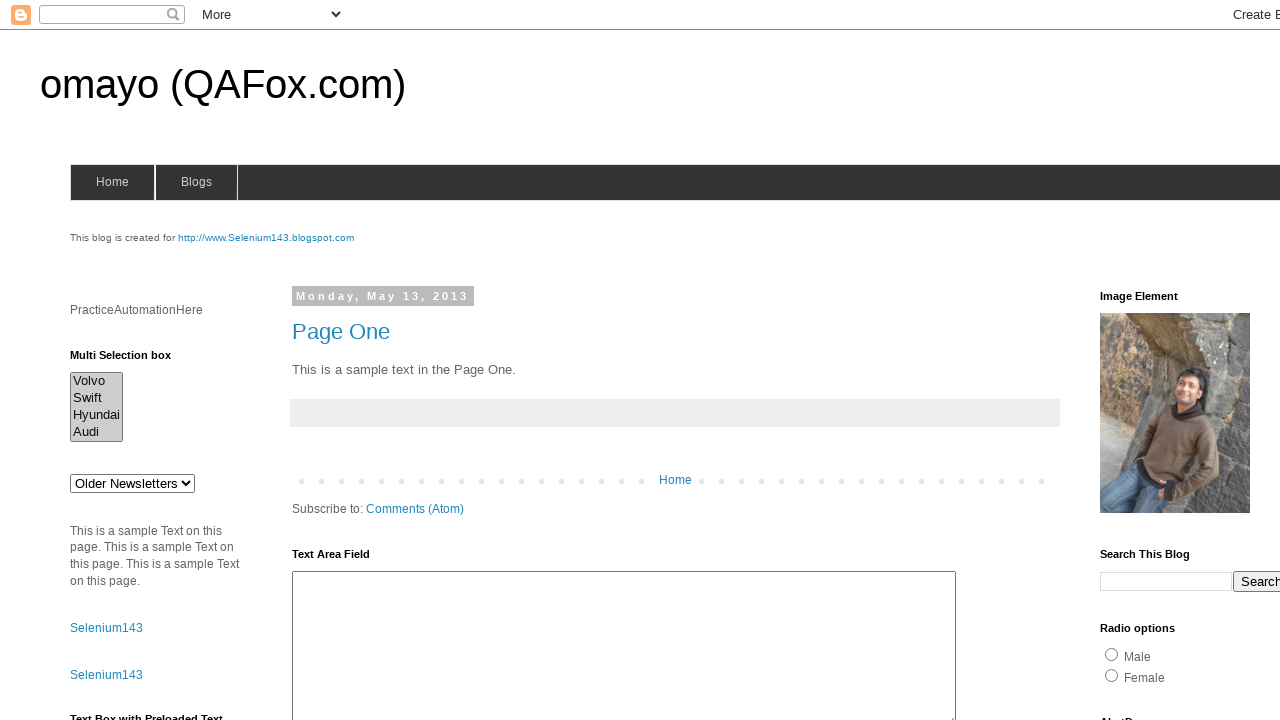

Deselected Hyundai by selecting only Volvo, Swift, and Audi on #multiselect1
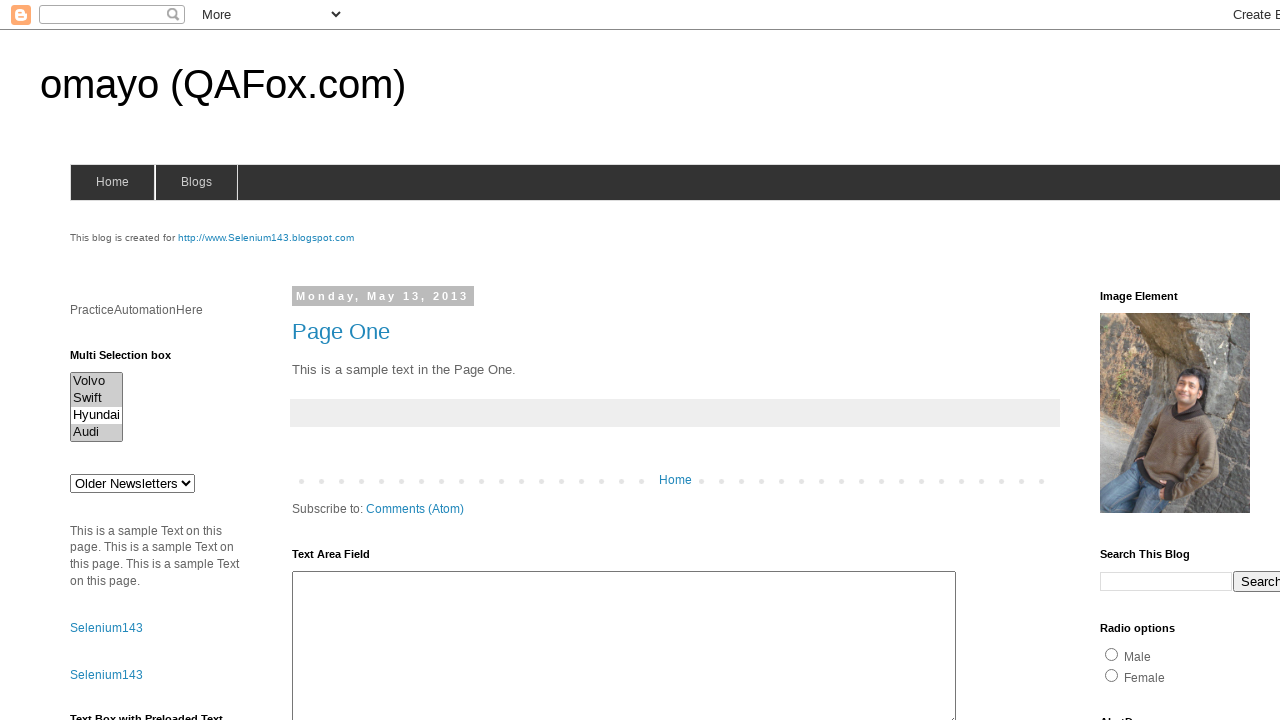

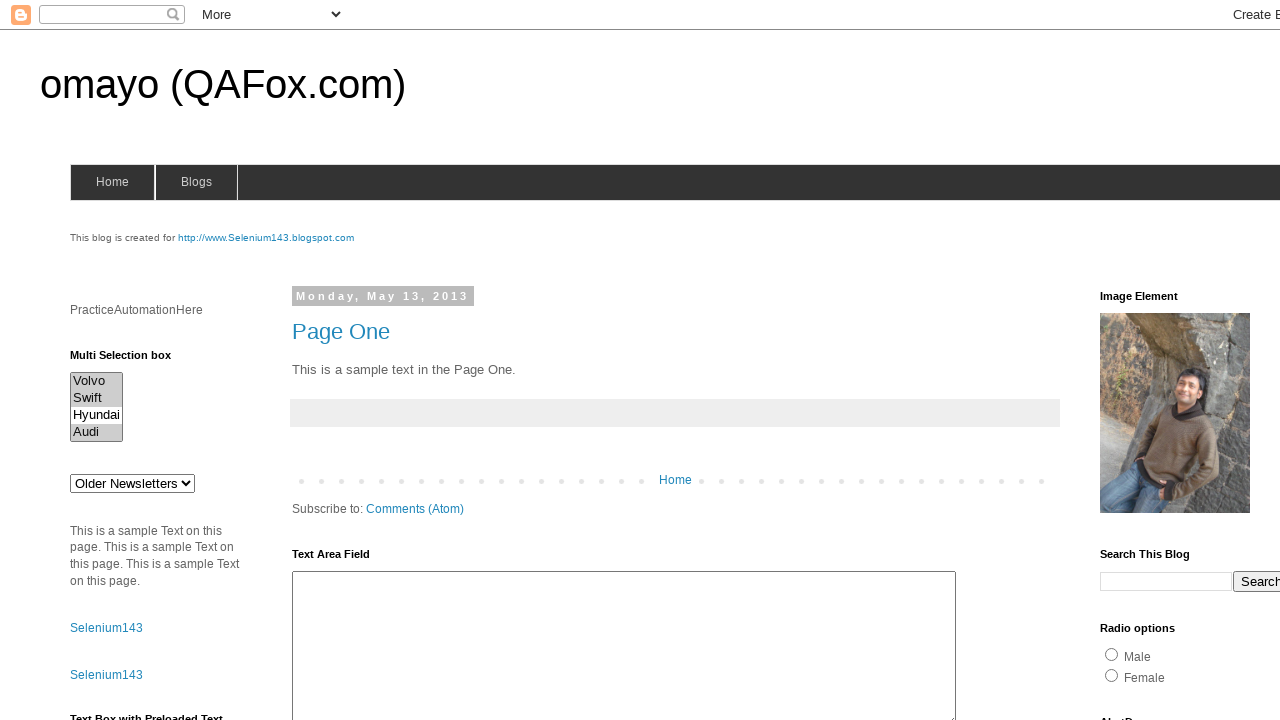